Navigates to the Puma India website with browser notifications disabled

Starting URL: https://in.puma.com/in/en

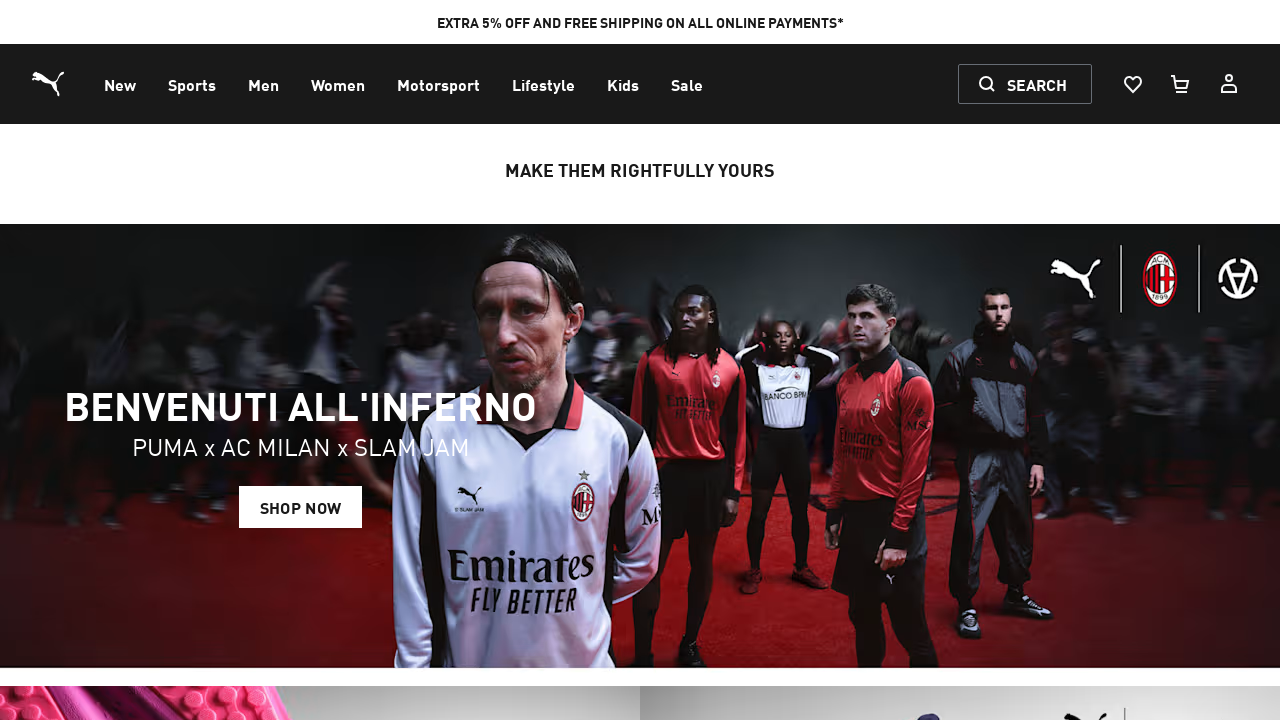

Navigated to Puma India website (https://in.puma.com/in/en) with browser notifications disabled
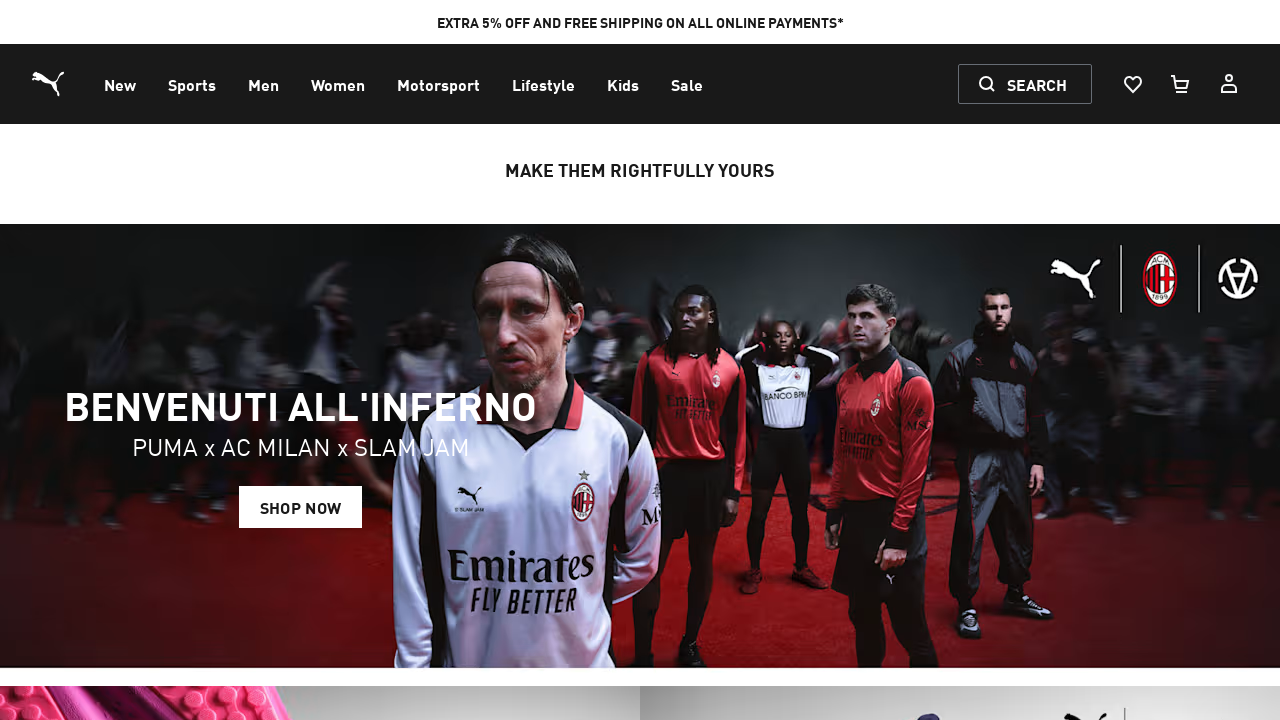

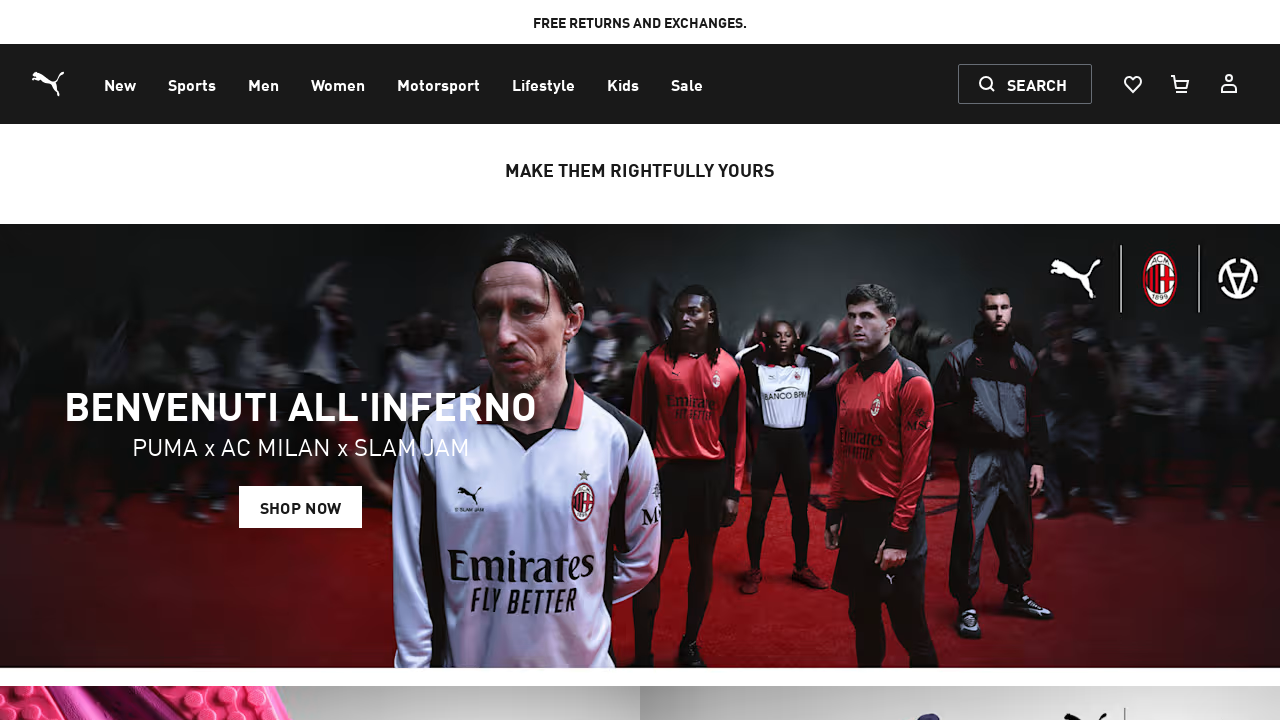